Tests navigation on an LMS website by verifying the homepage title and clicking the "My Account" link to verify navigation to the account page.

Starting URL: https://alchemy.hguy.co/lms

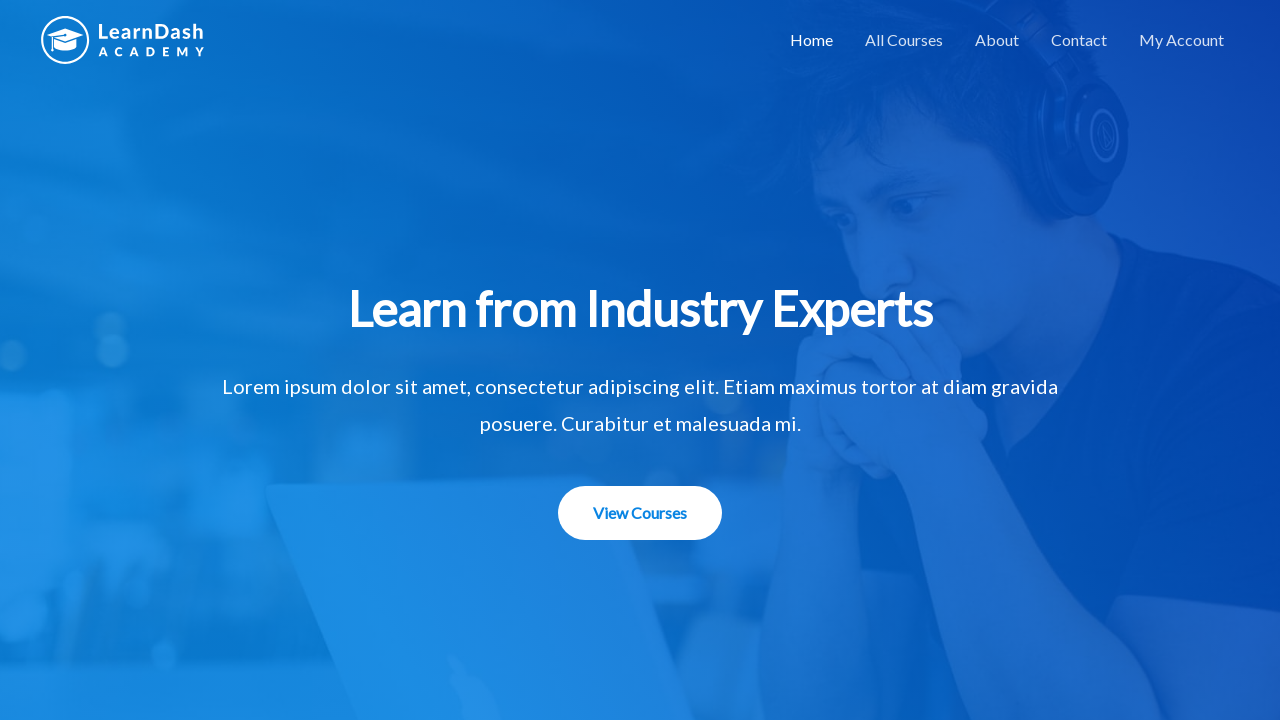

Verified homepage title is 'Alchemy LMS – An LMS Application'
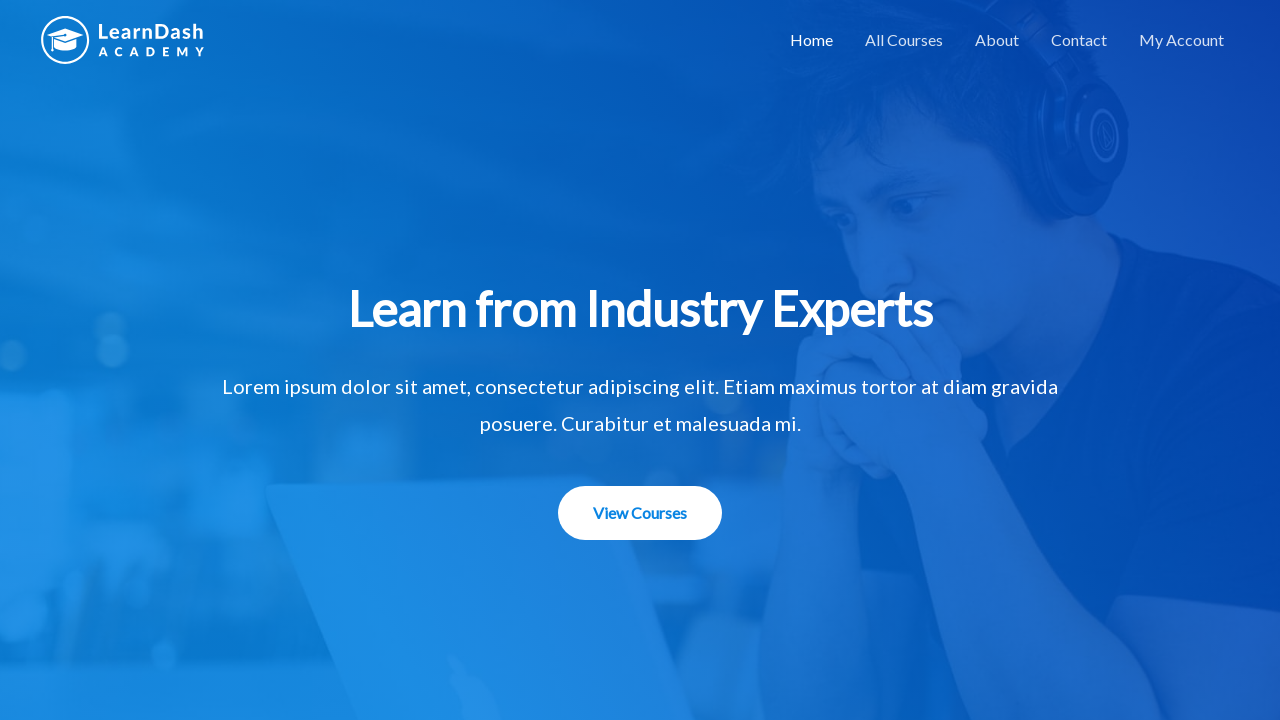

Clicked 'My Account' link at (1182, 40) on xpath=//a[text()='My Account']
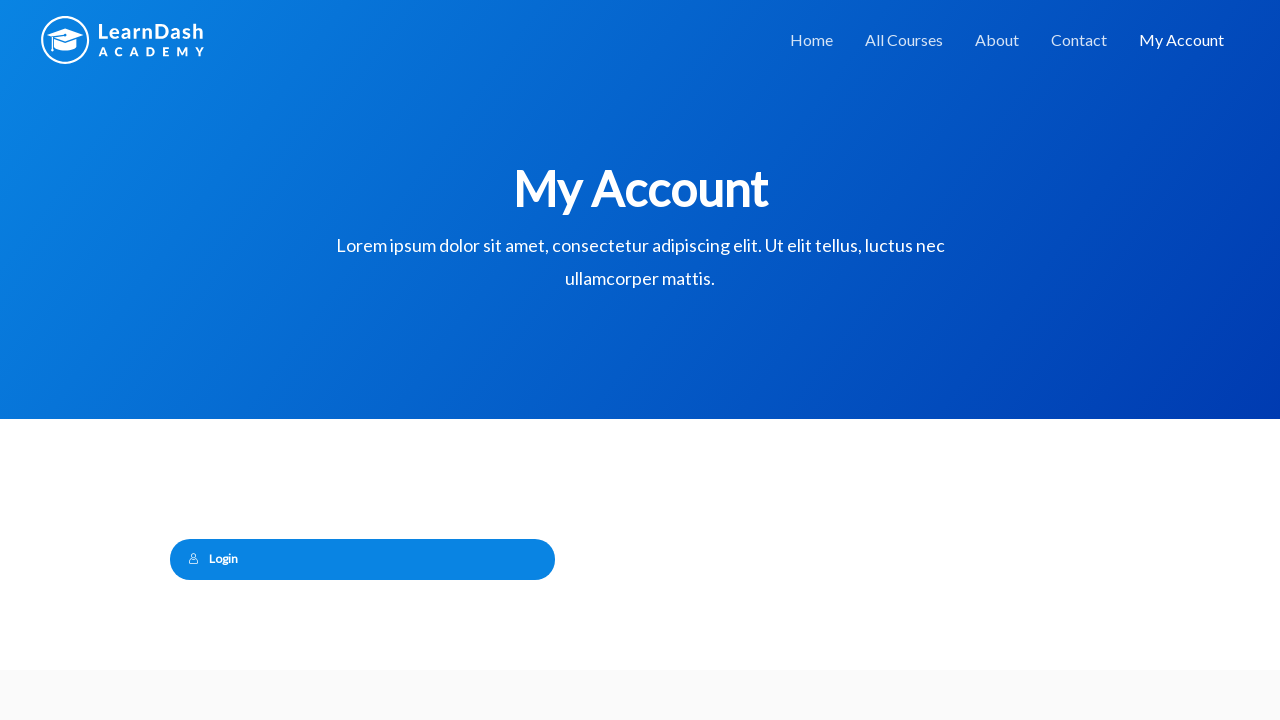

Page loaded after navigating to My Account
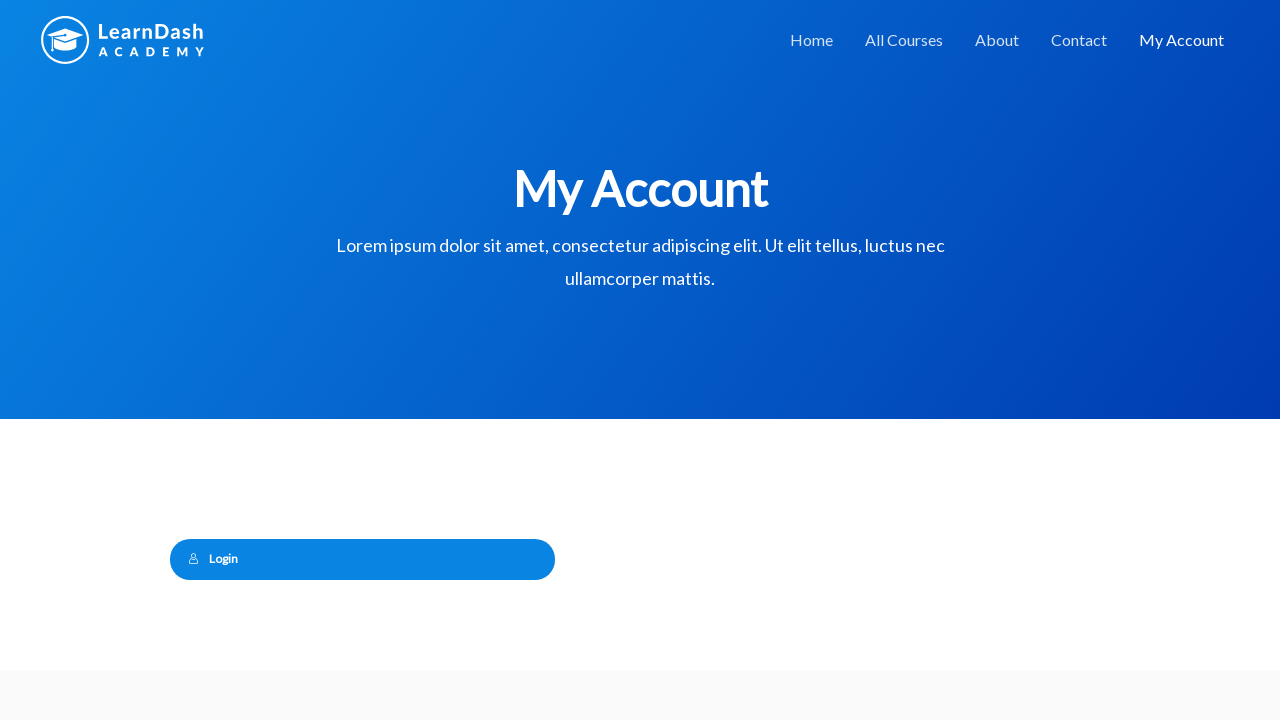

Verified My Account page title is 'My Account – Alchemy LMS'
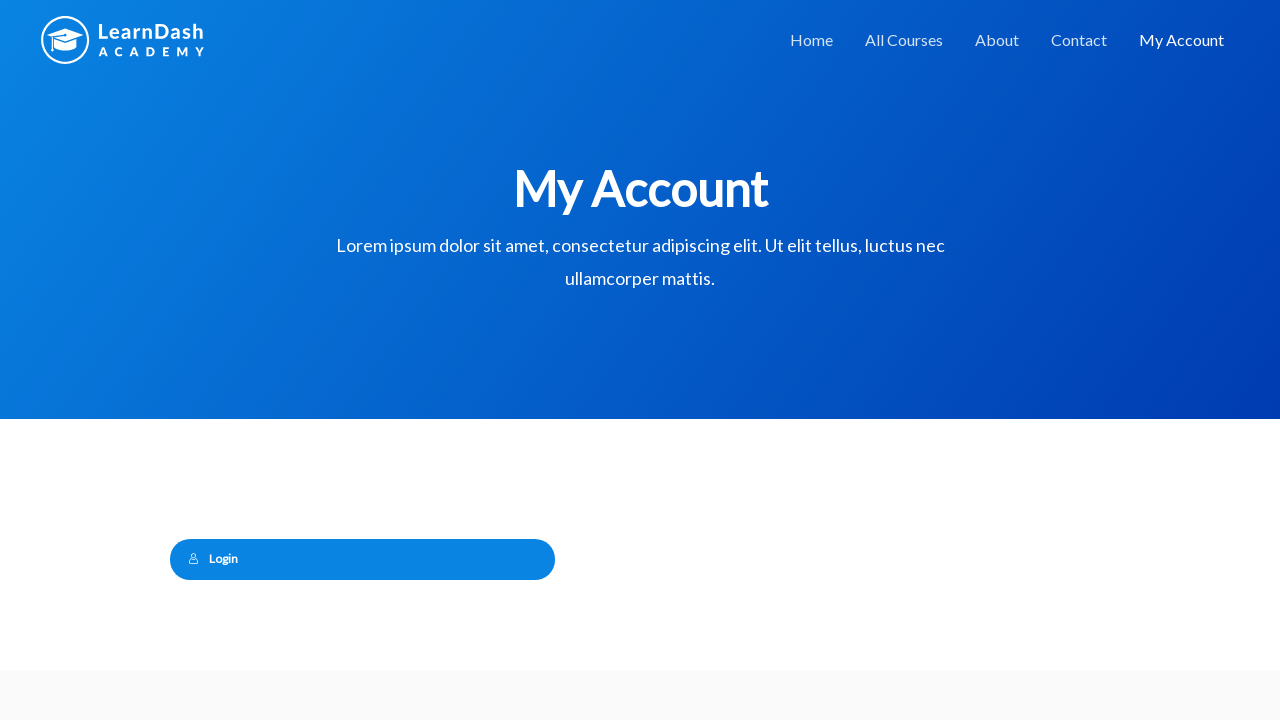

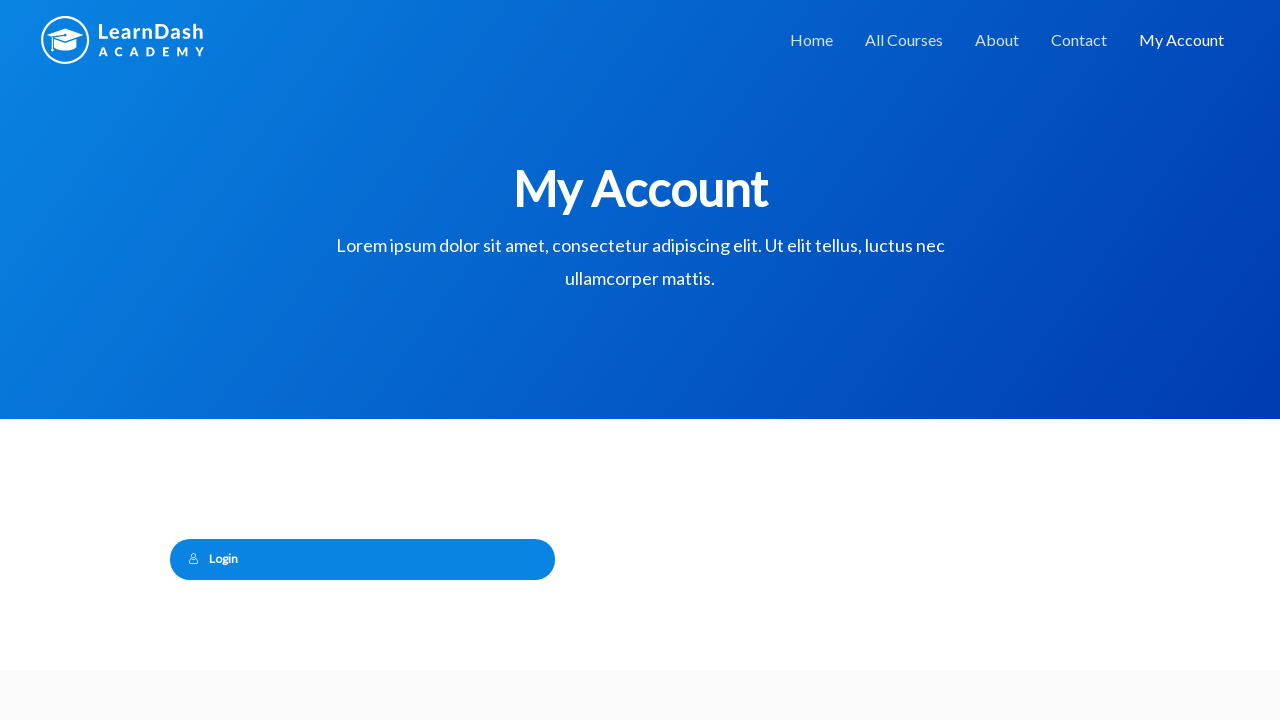